Tests the add/remove elements functionality by clicking Add Element button, verifying Delete button appears, clicking Delete button, and verifying the page title is visible

Starting URL: https://the-internet.herokuapp.com/add_remove_elements/

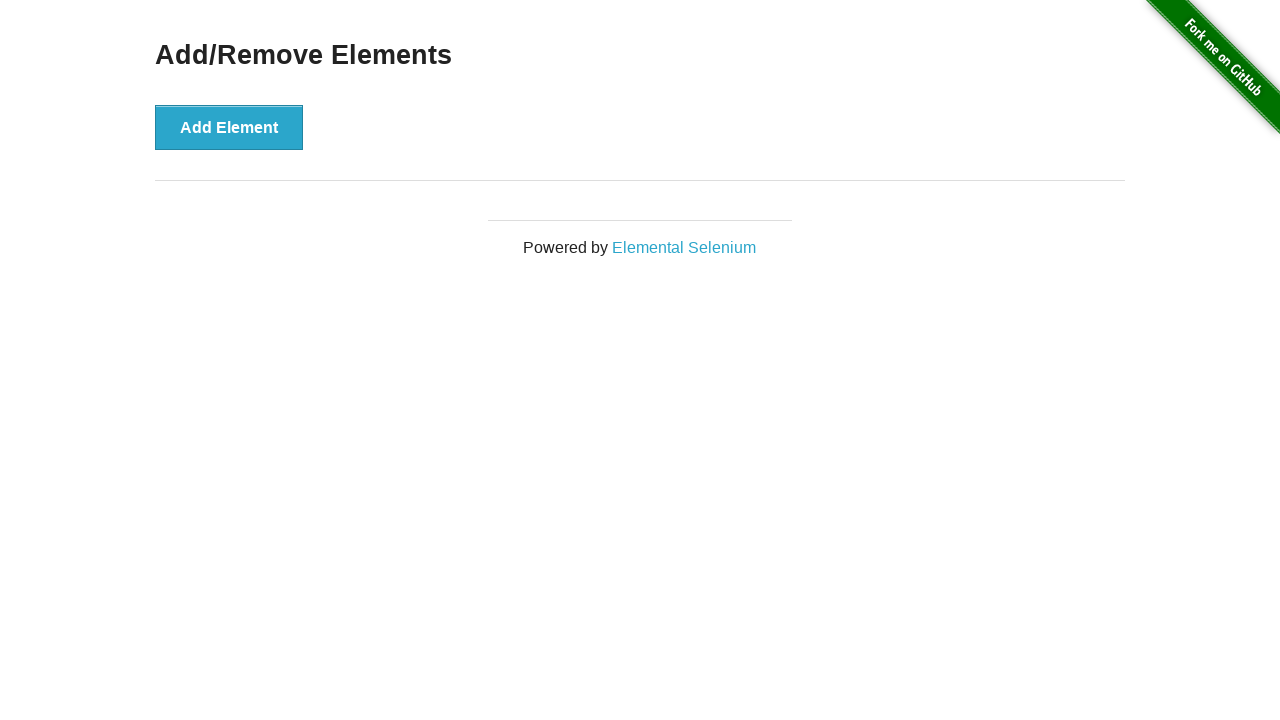

Clicked Add Element button at (229, 127) on button[onclick='addElement()']
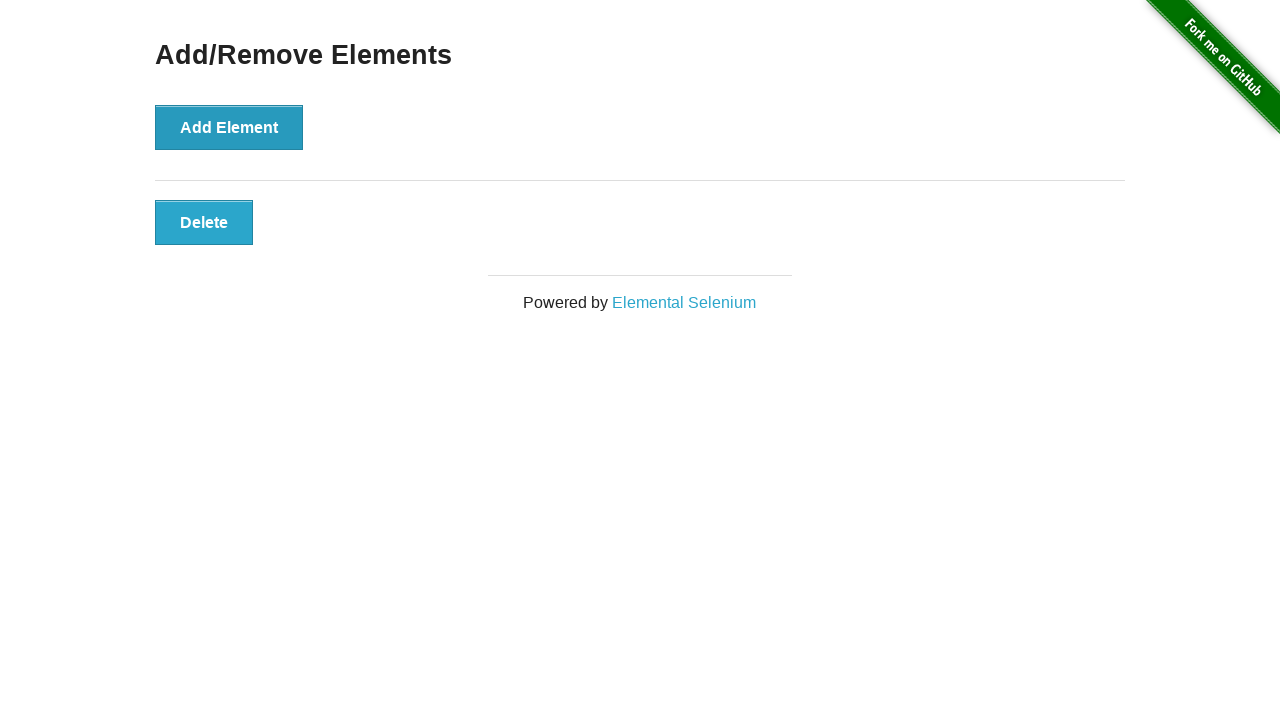

Delete button appeared on the page
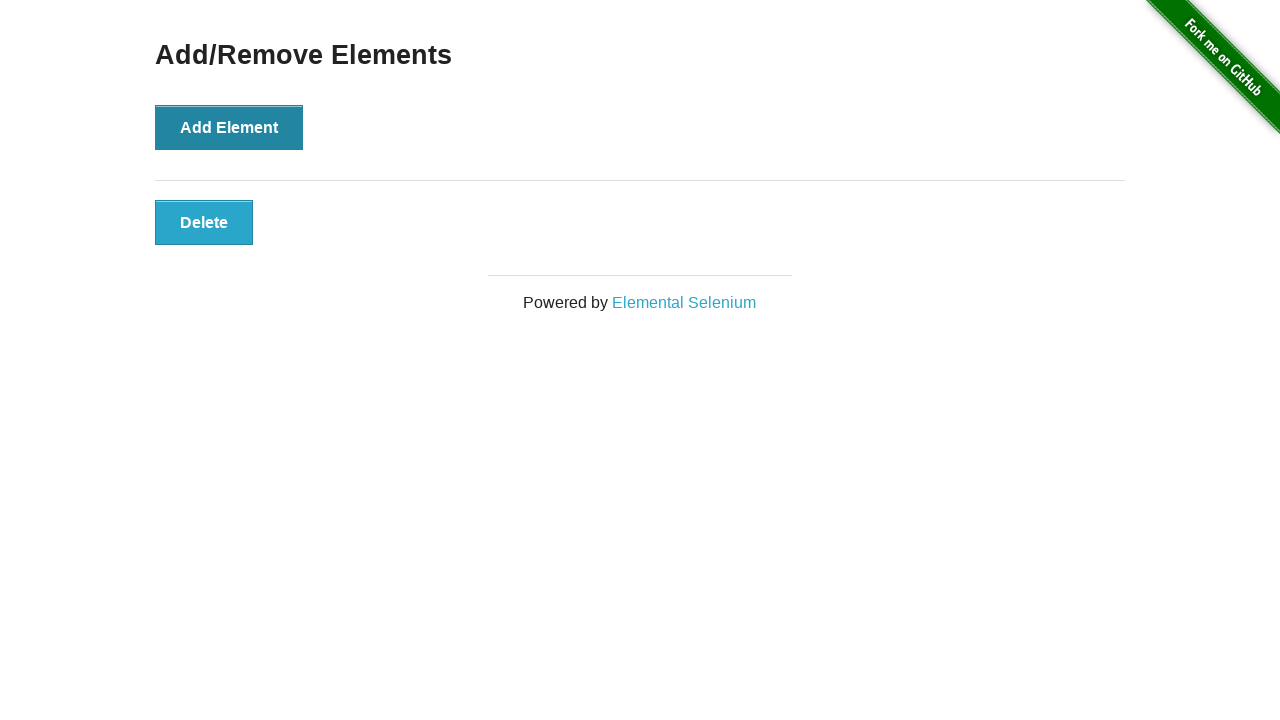

Located Delete button element
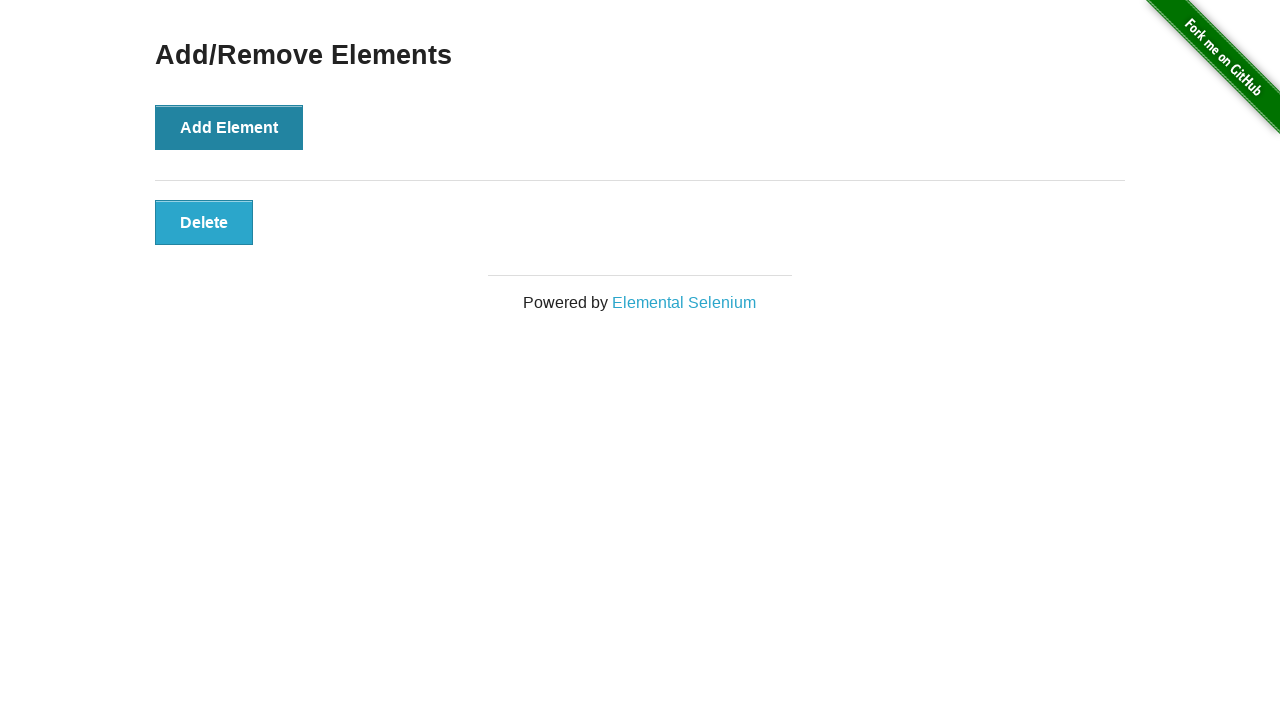

Verified Delete button is visible
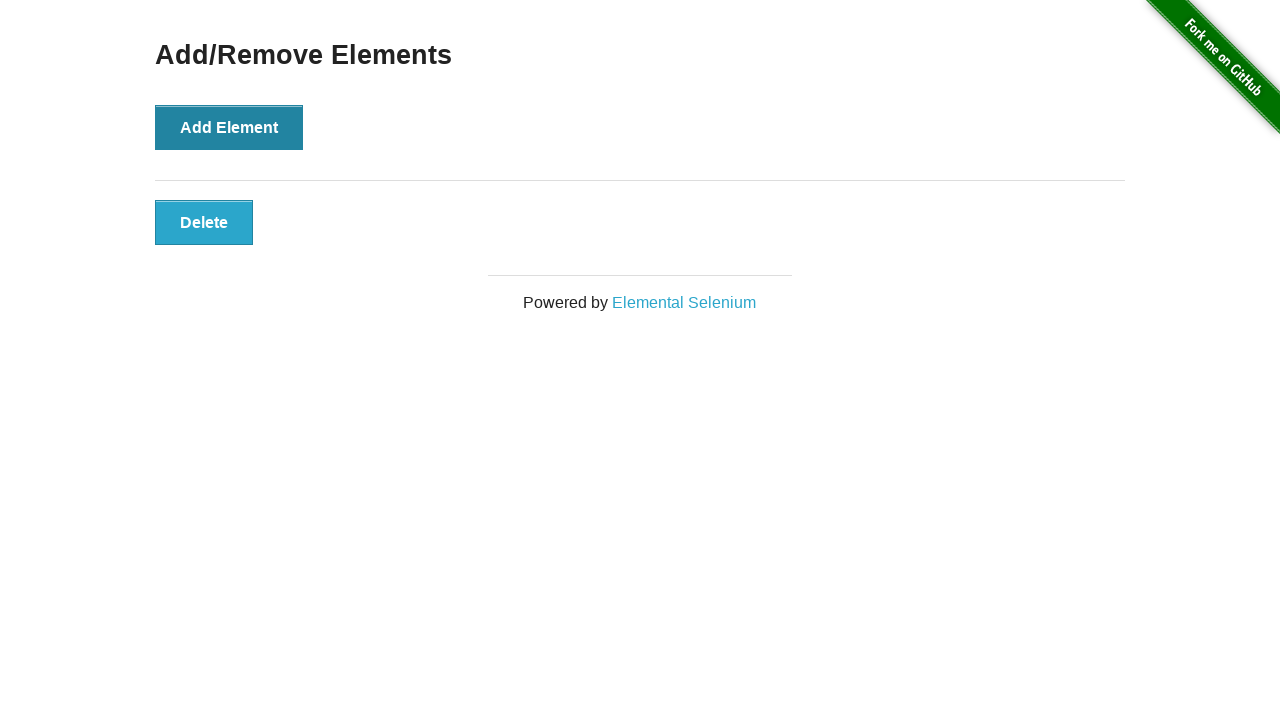

Clicked Delete button at (204, 222) on button[onclick='deleteElement()']
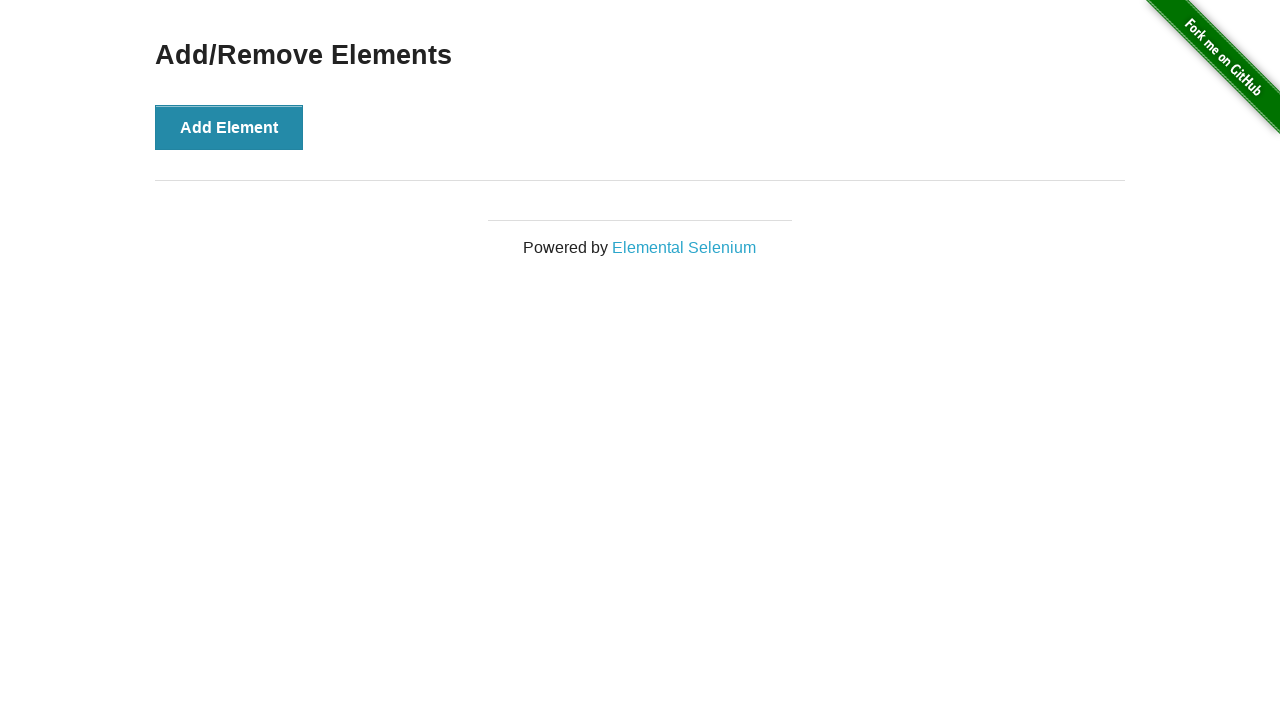

Page title 'Add/Remove Elements' is visible
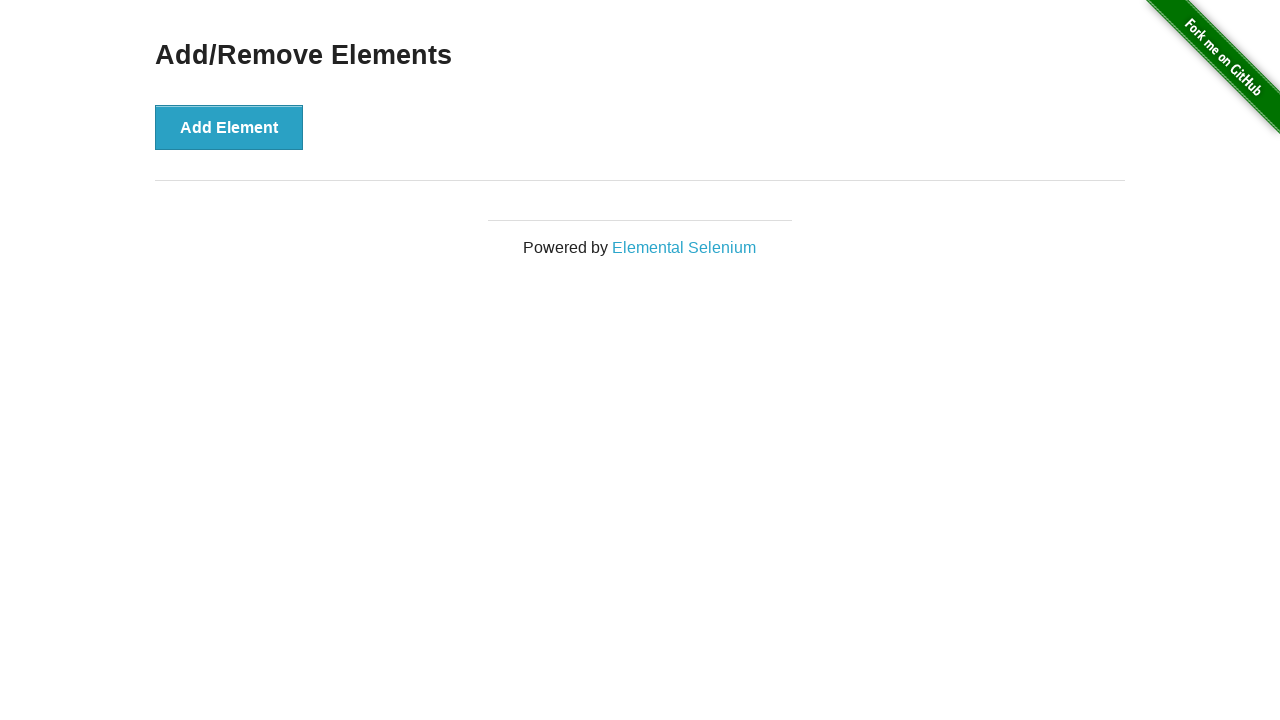

Located page title element
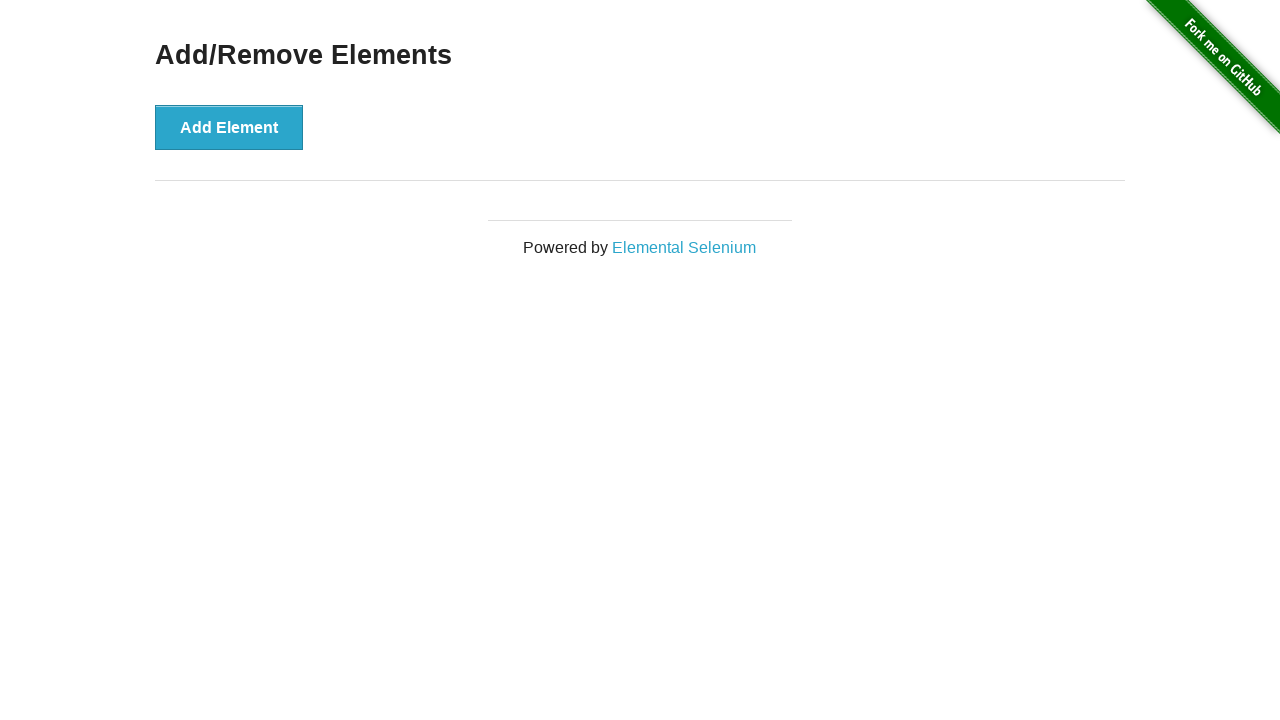

Verified page title is visible
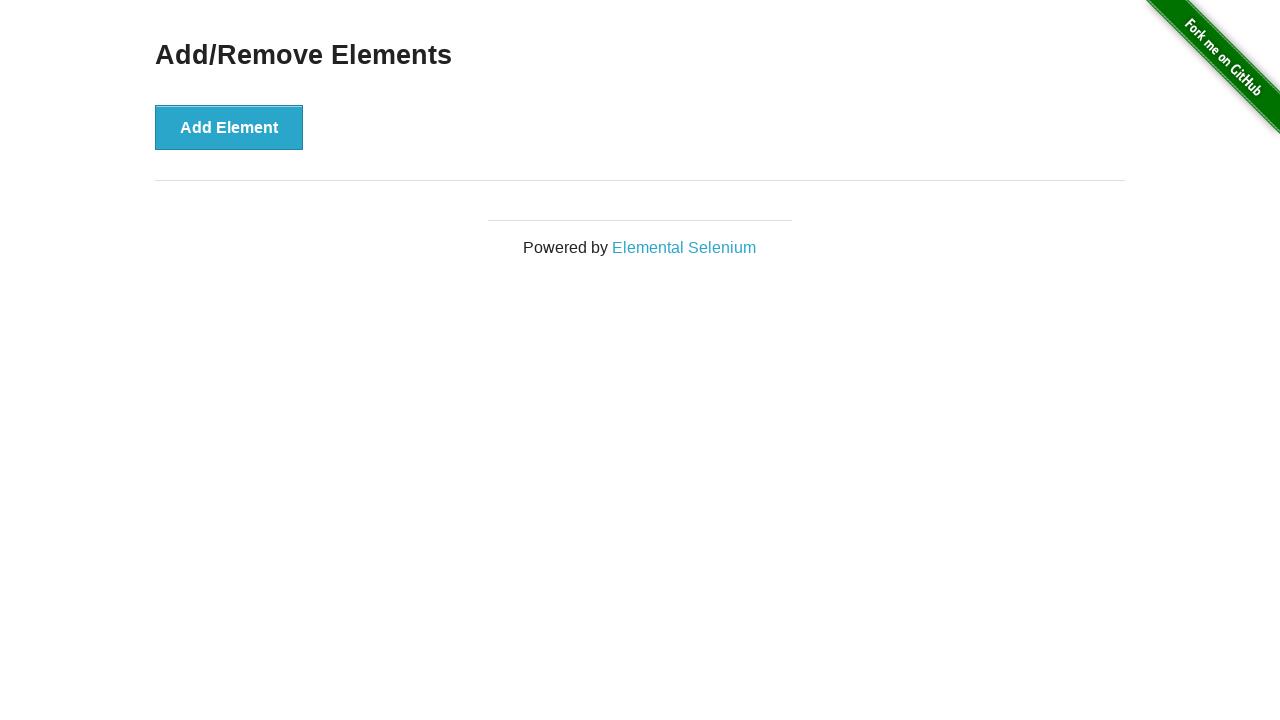

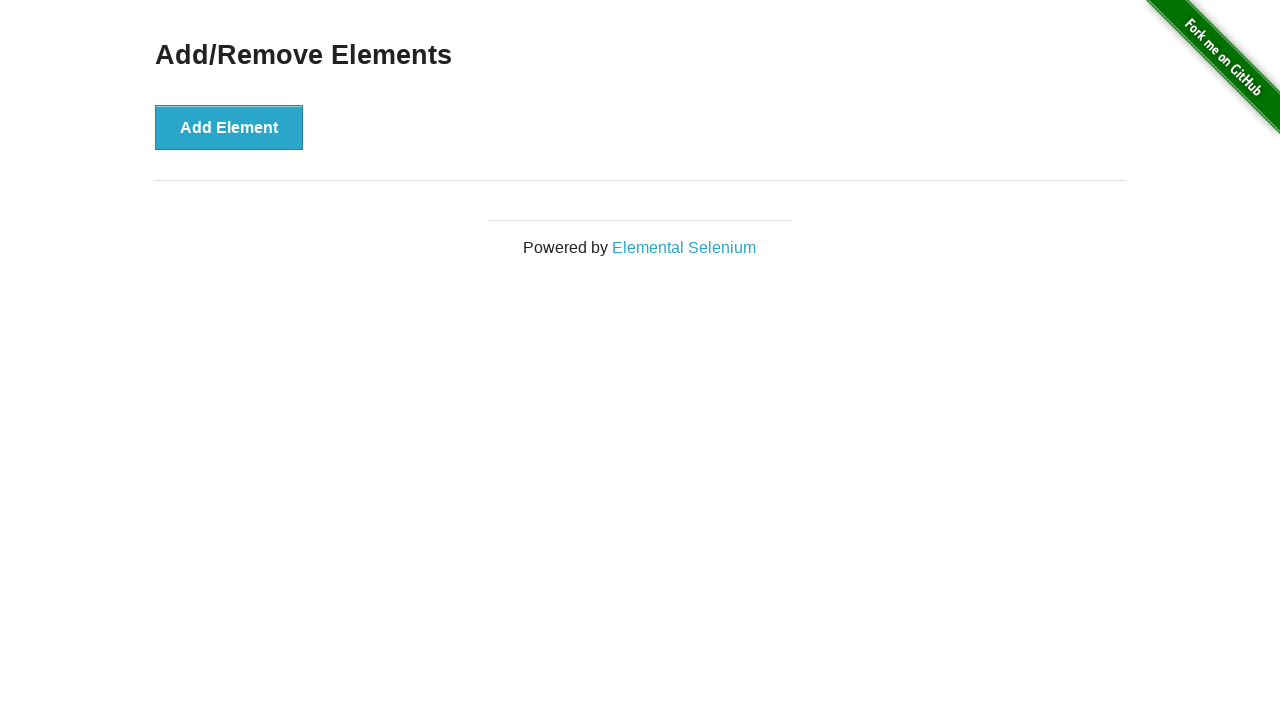